Tests iframe handling functionality including single iframe and nested iframe scenarios by switching between frames and entering text

Starting URL: https://demo.automationtesting.in/Frames.html

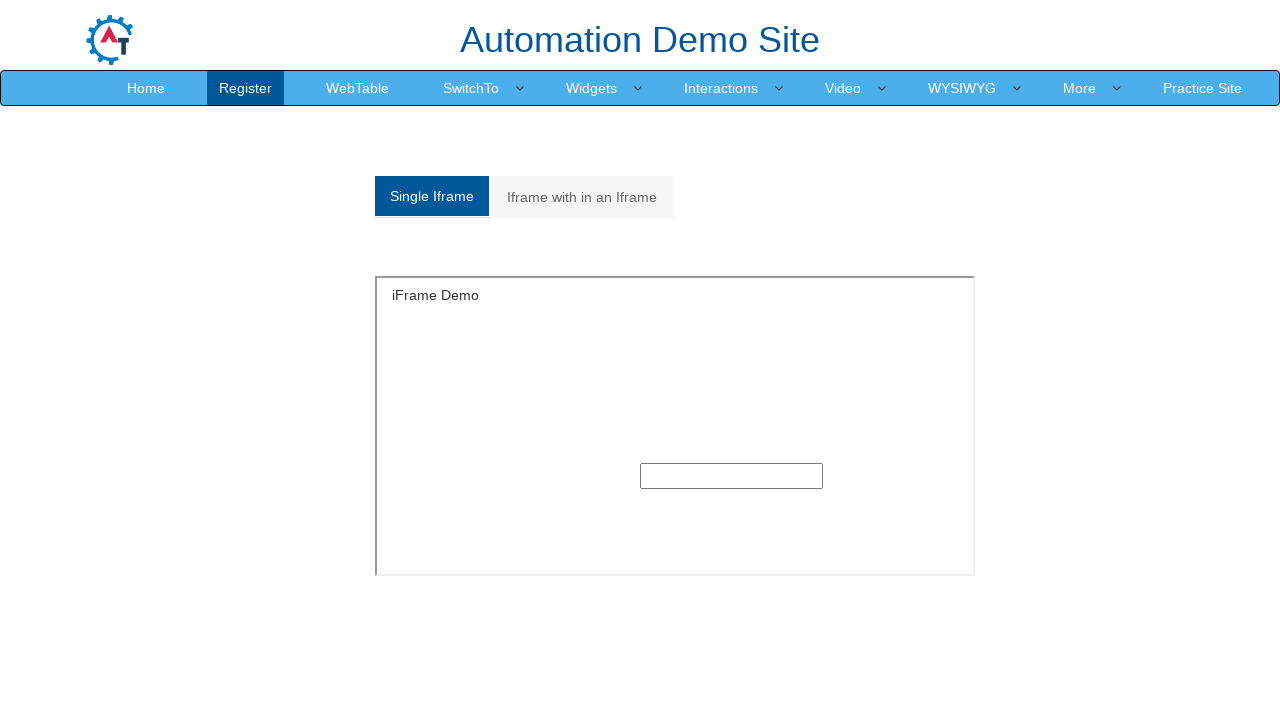

Verified page title is 'Frames'
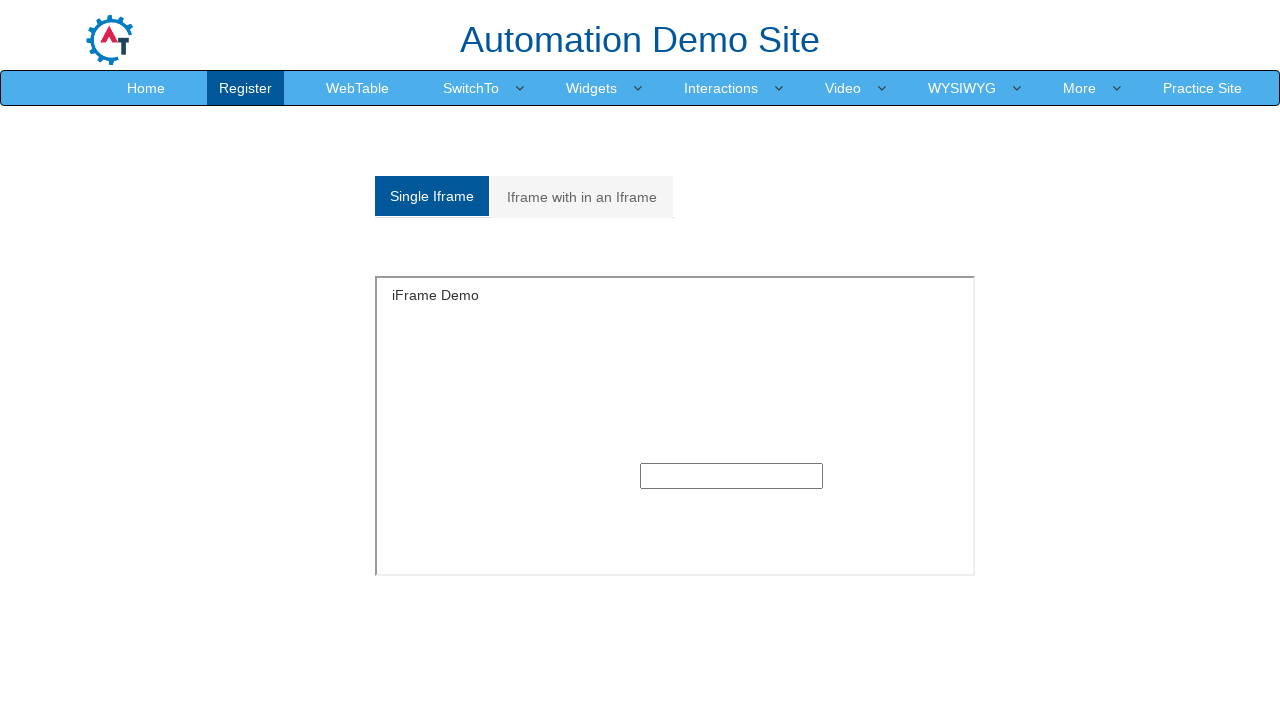

Located the first iframe on the page
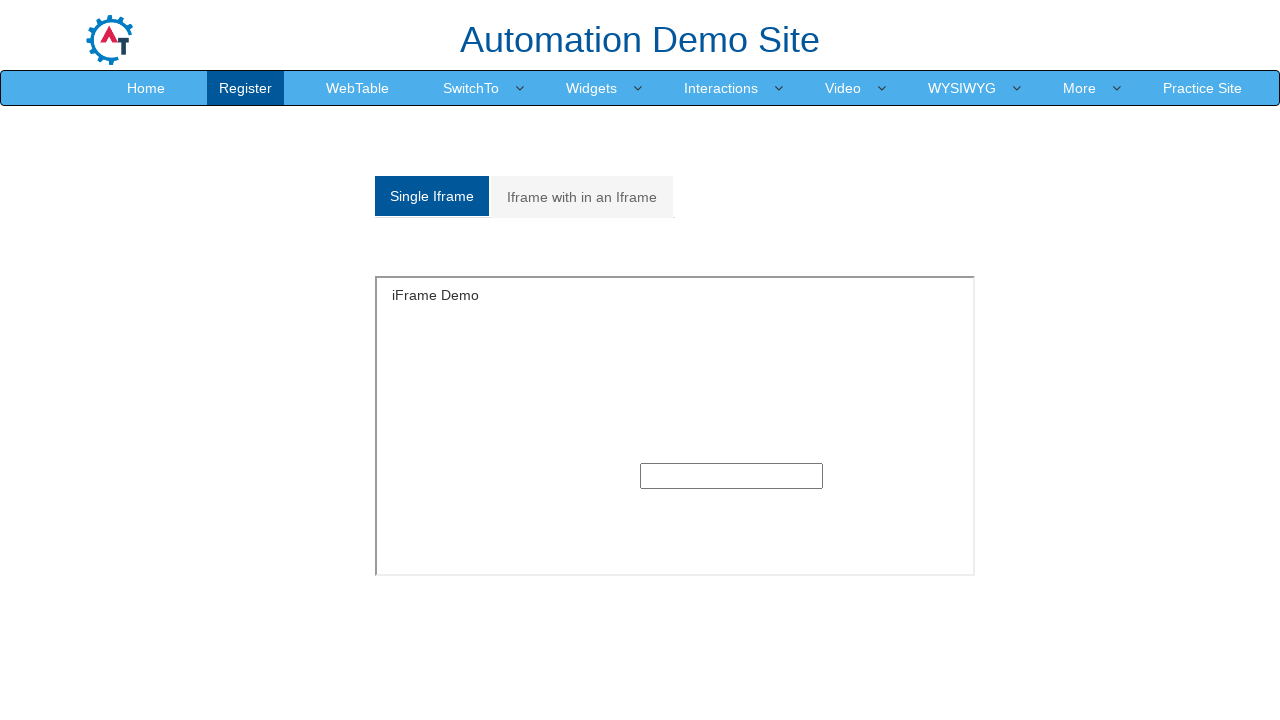

Filled text 'Vaibhav' in the input field within the first iframe on iframe >> nth=0 >> internal:control=enter-frame >> input[type='text']
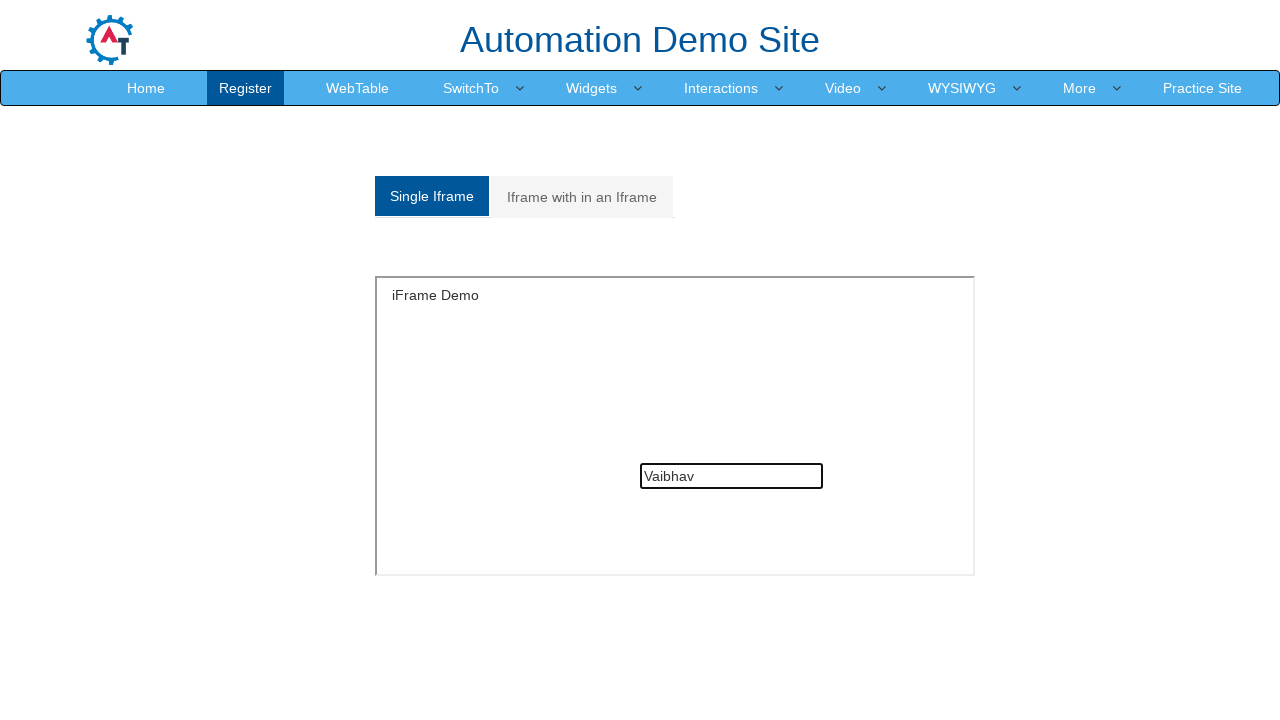

Clicked link to navigate to nested frame section at (582, 197) on a[href='#Multiple']
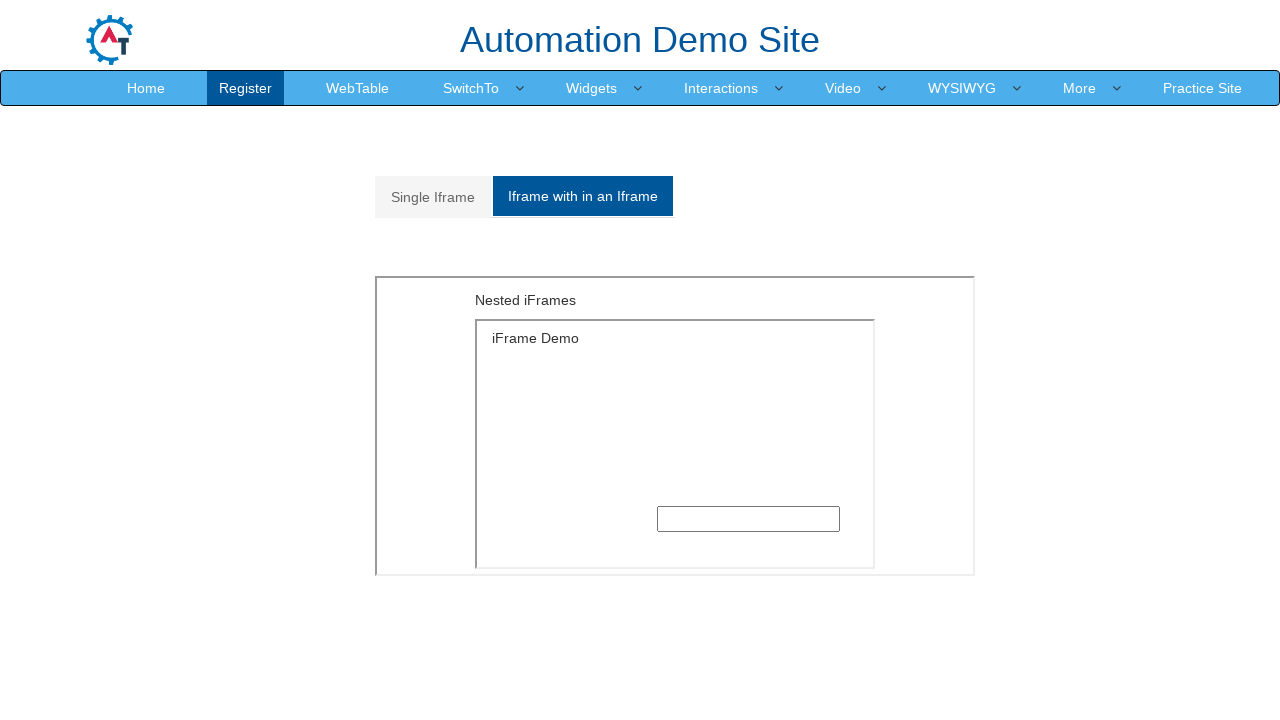

Located the outer iframe with src='MultipleFrames.html'
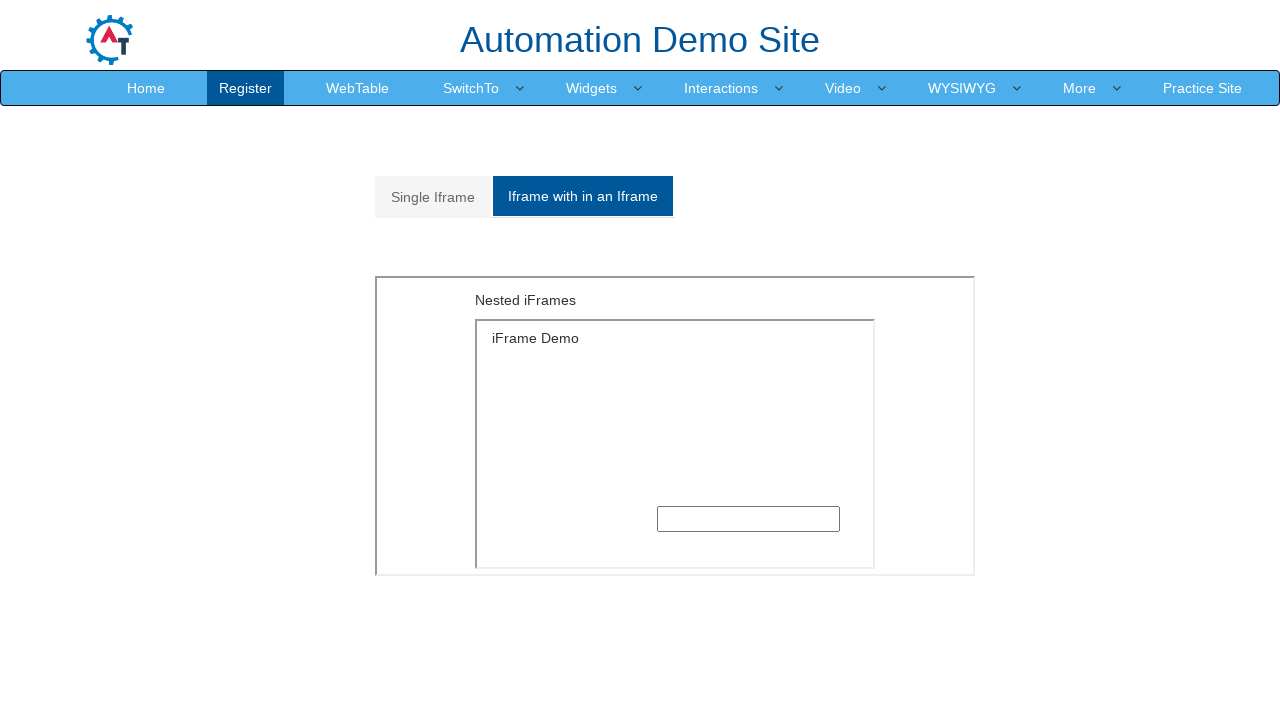

Located the inner iframe with src='SingleFrame.html' within the outer frame
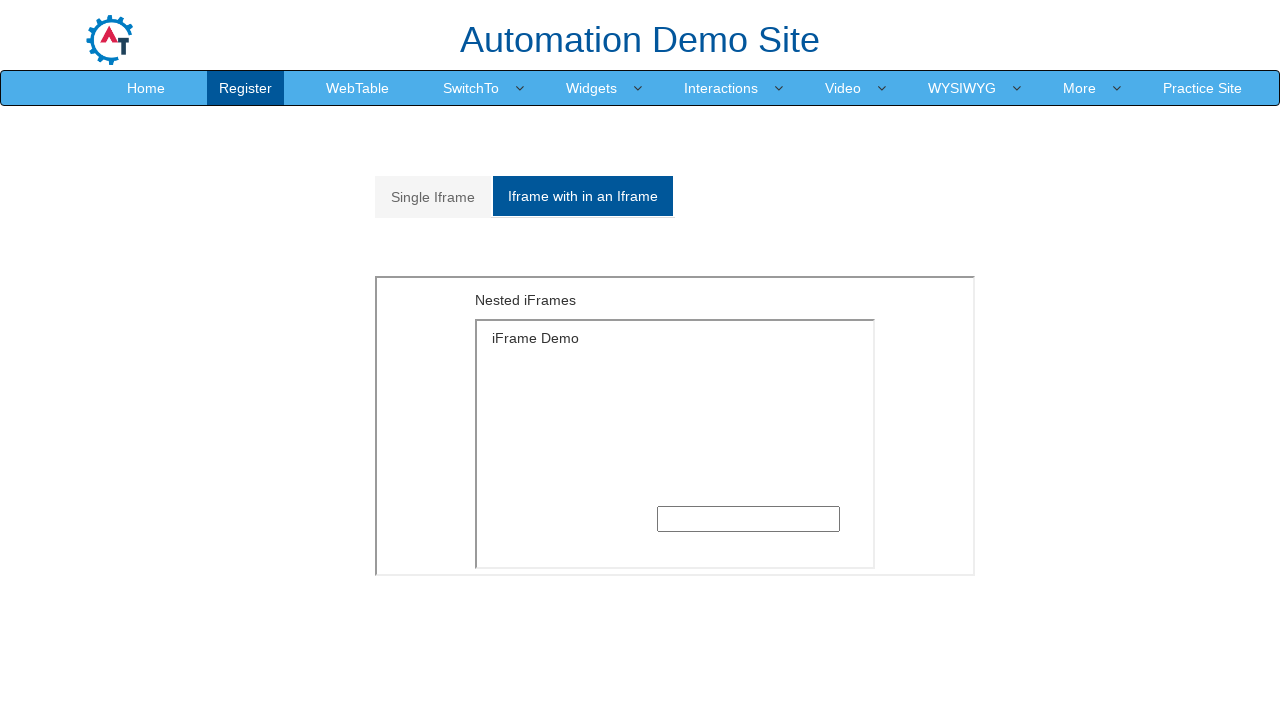

Filled text 'Deshmukh' in the input field within the nested iframe on iframe[src='MultipleFrames.html'] >> internal:control=enter-frame >> iframe[src=
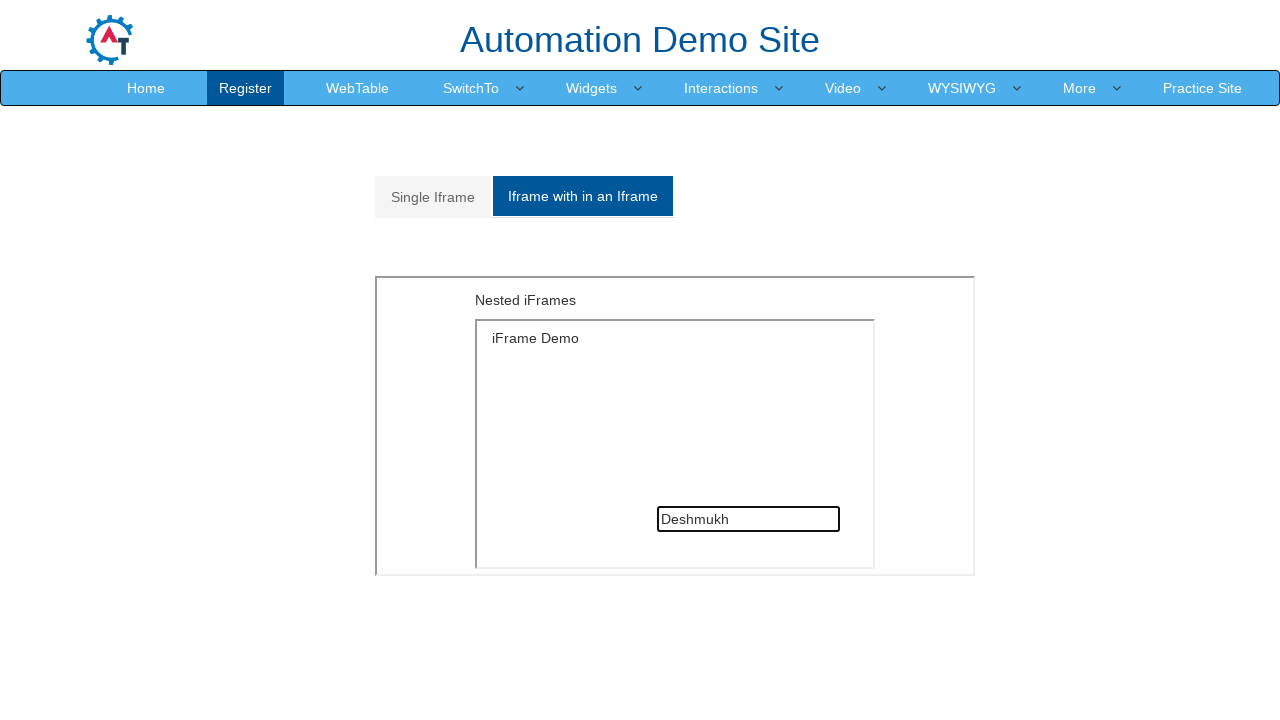

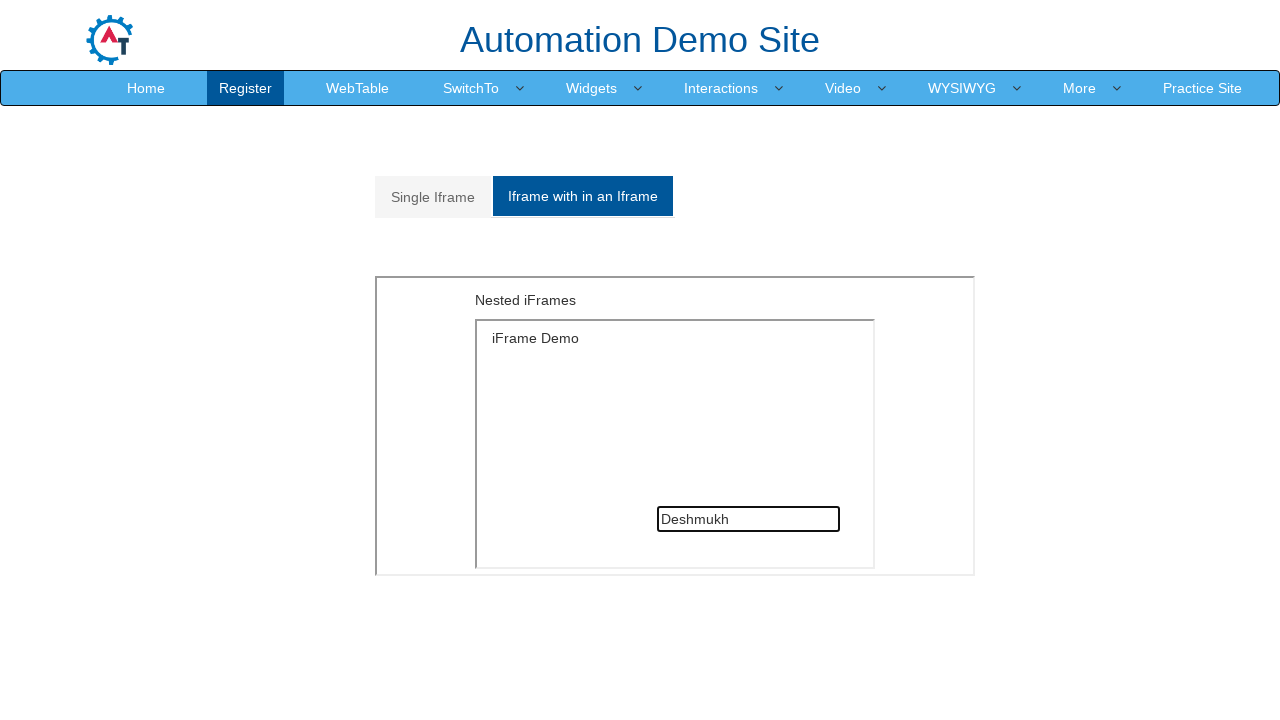